Tests page scrolling functionality and interaction with a scrollable table element

Starting URL: https://rahulshettyacademy.com/AutomationPractice/

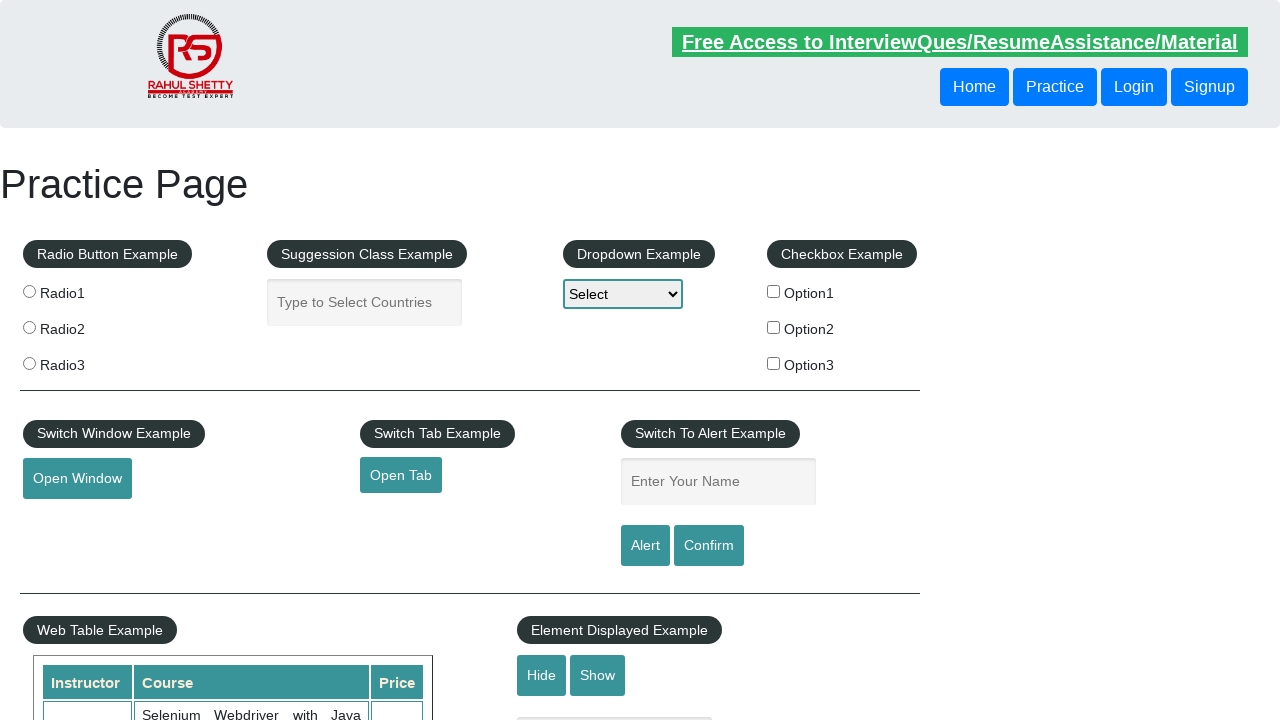

Scrolled main page down by 500 pixels
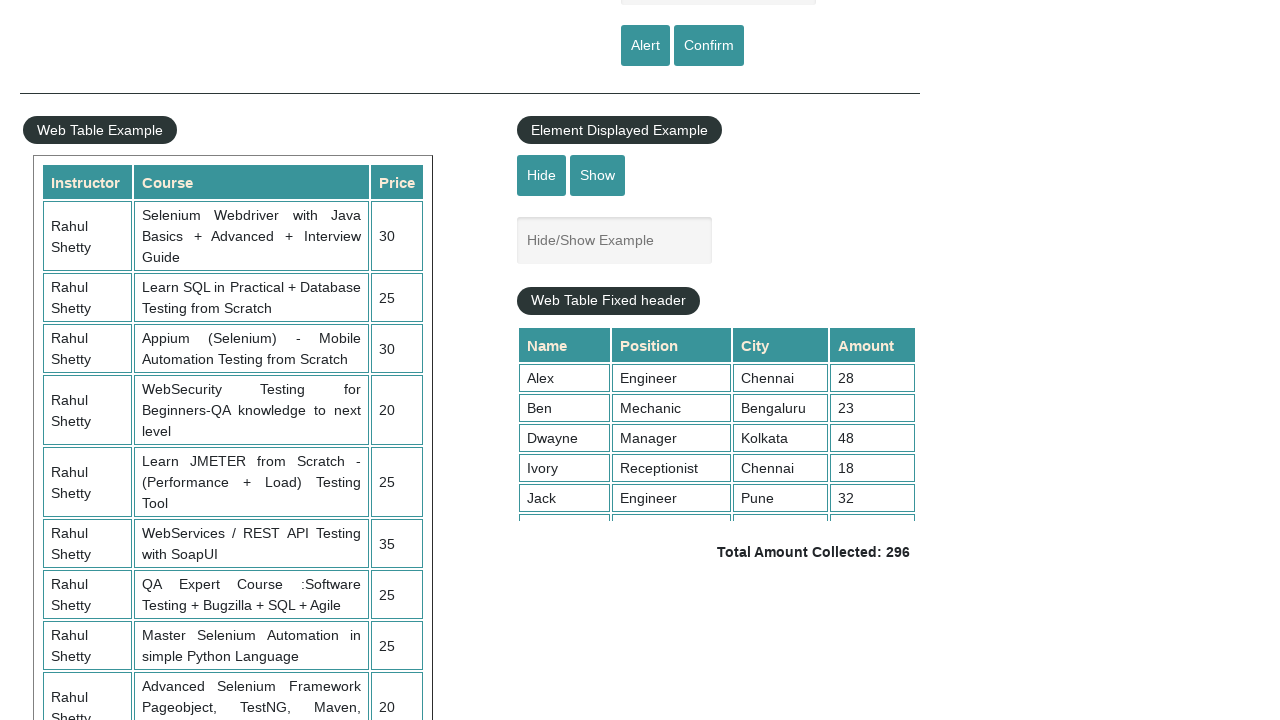

Waited 1000ms for scroll animation to complete
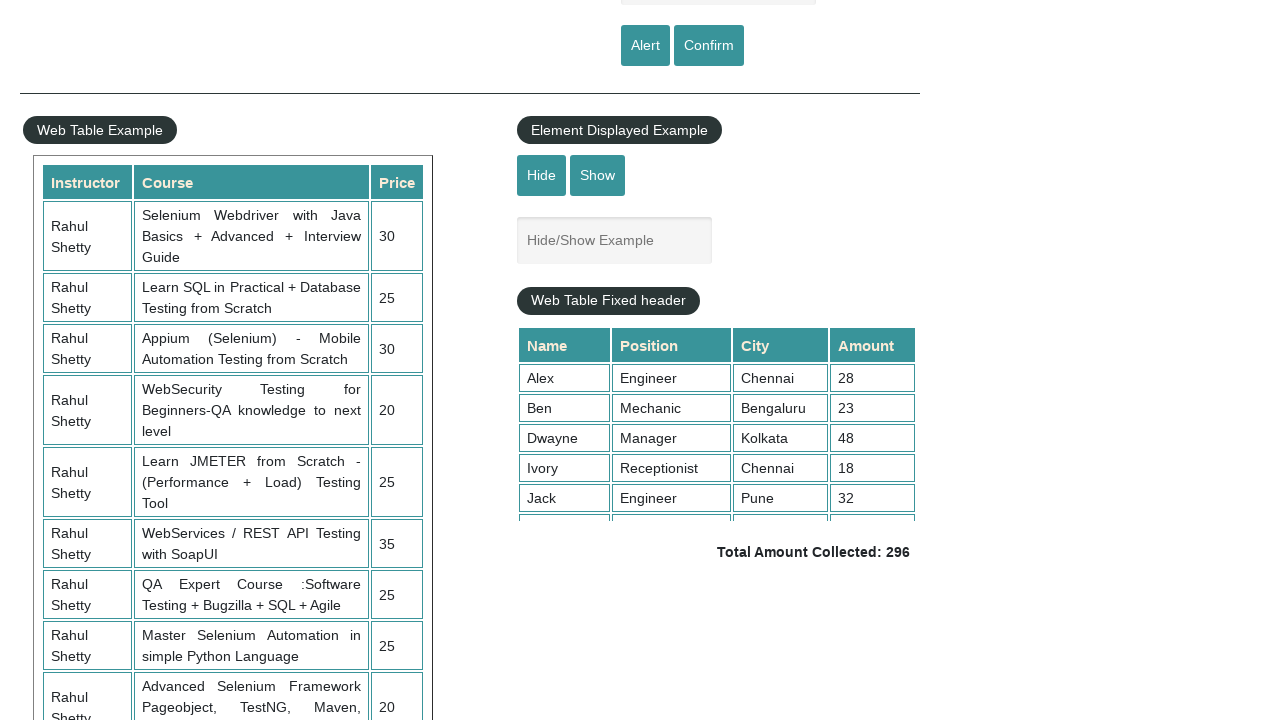

Scrolled the fixed header table to 5000px vertical position
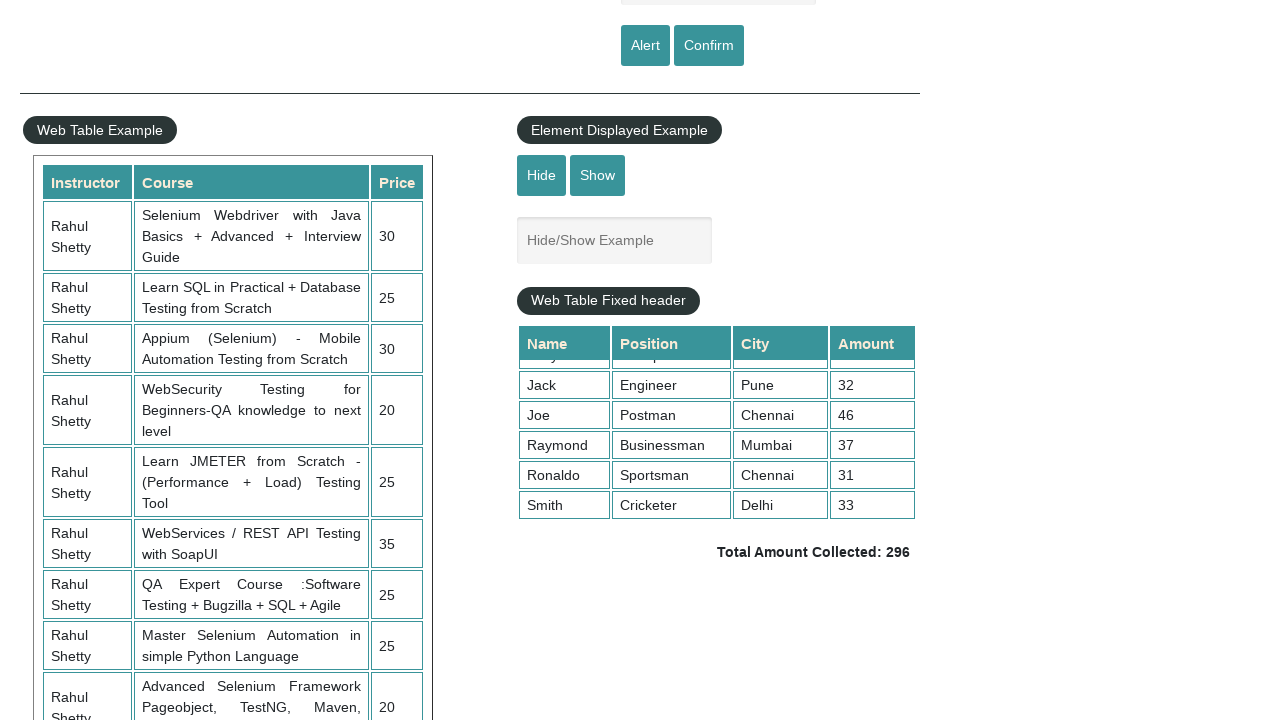

Verified table cell (4th column) is accessible after scrolling
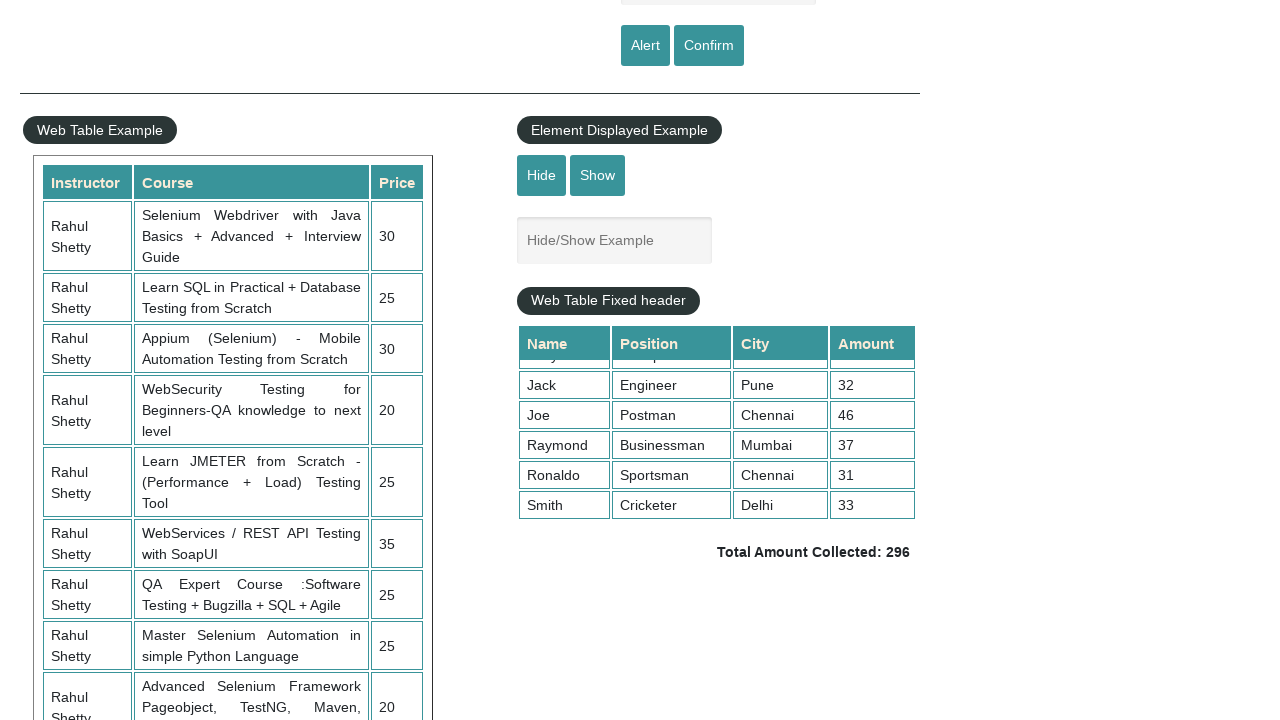

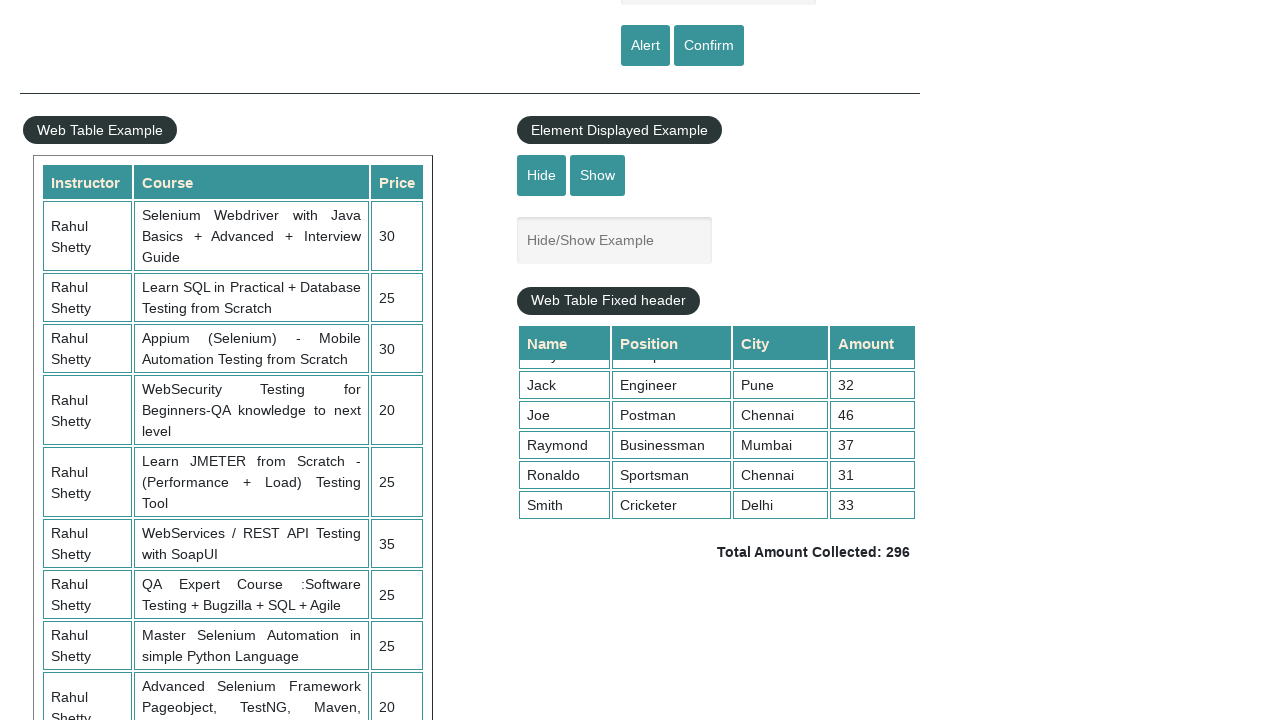